Tests e-commerce add-to-cart functionality by finding specific products (Carrot, Potato, Apple, Mushroom, Water Melon) on the page and clicking their respective "Add to Cart" buttons

Starting URL: https://rahulshettyacademy.com/seleniumPractise

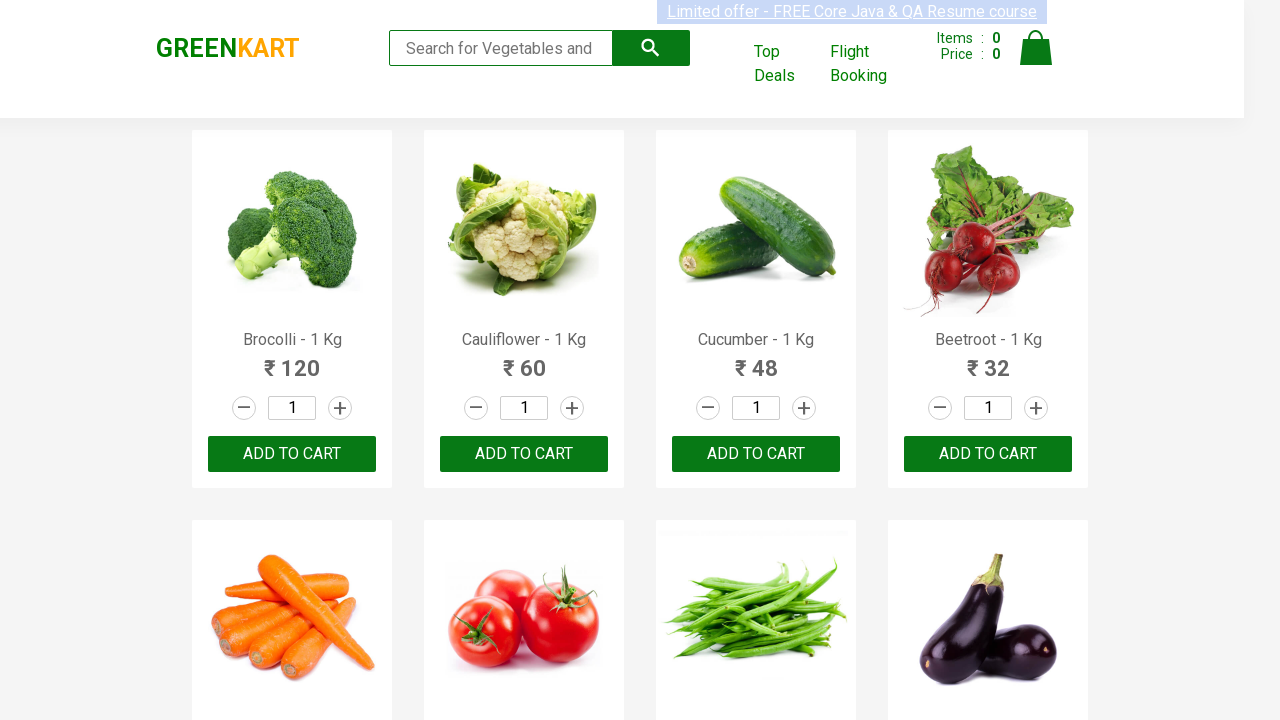

Retrieved all product name elements from the page
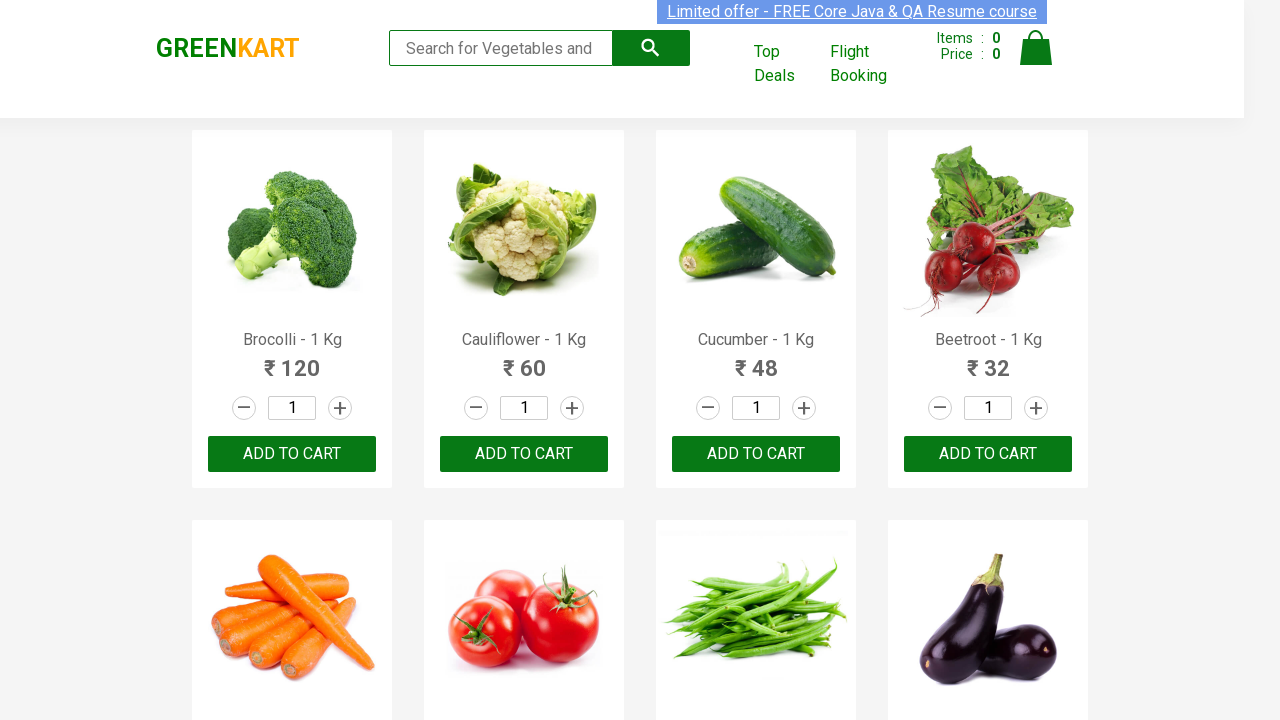

Retrieved text content from product element 0
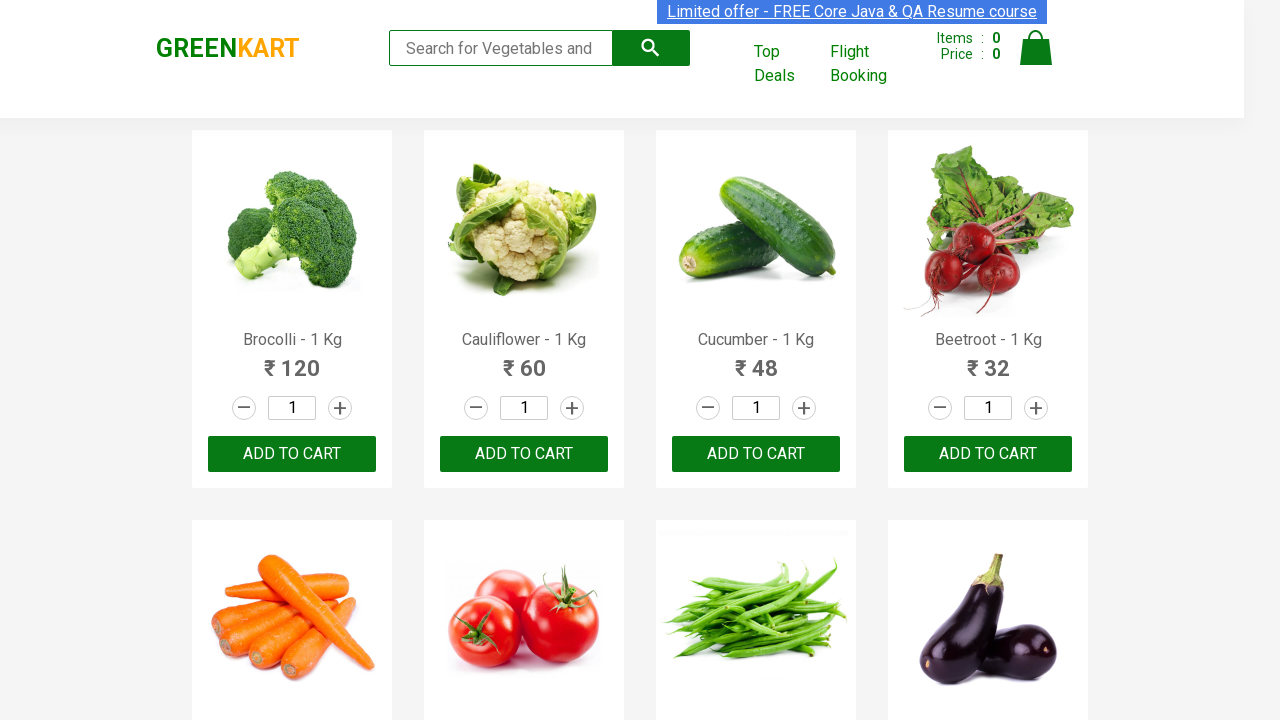

Retrieved text content from product element 1
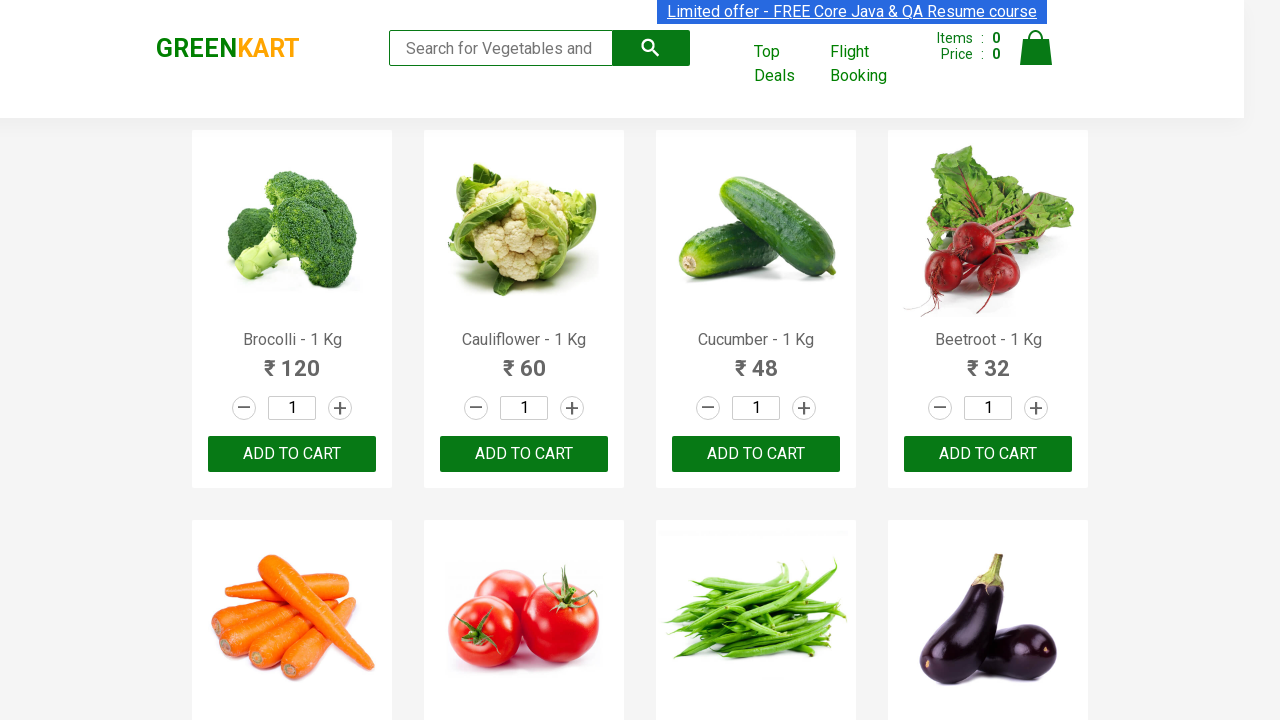

Retrieved text content from product element 2
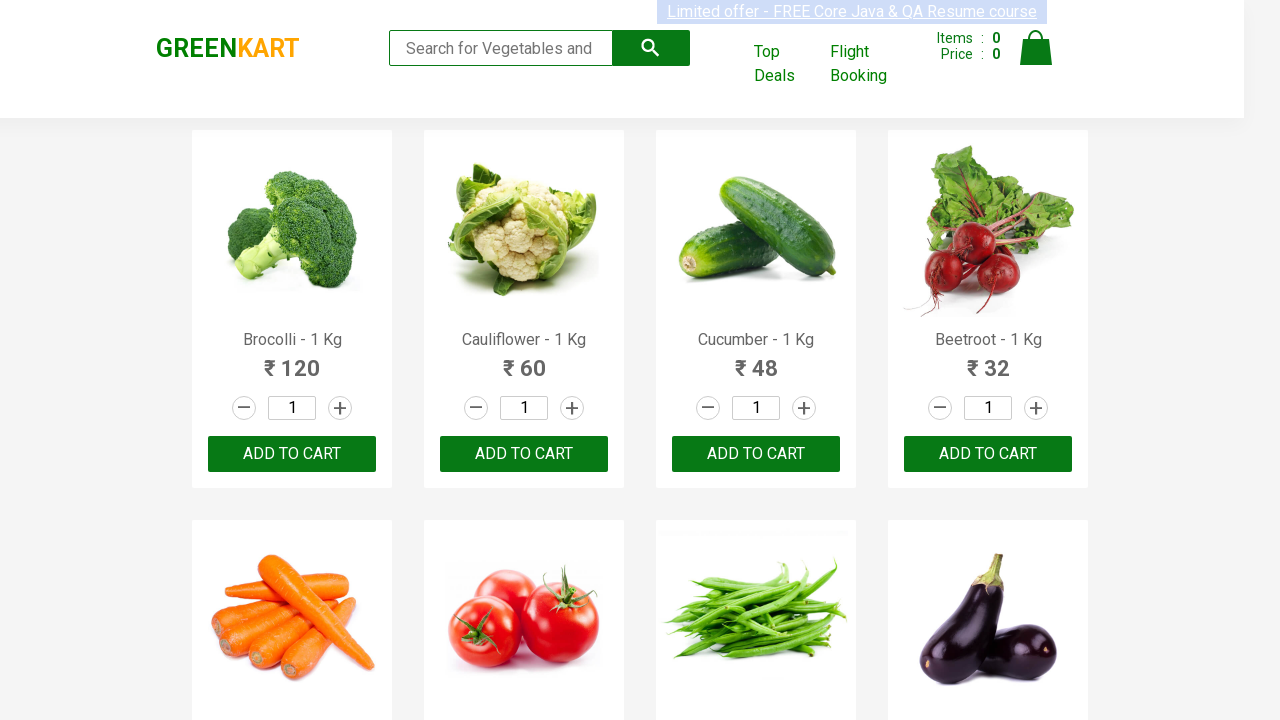

Retrieved text content from product element 3
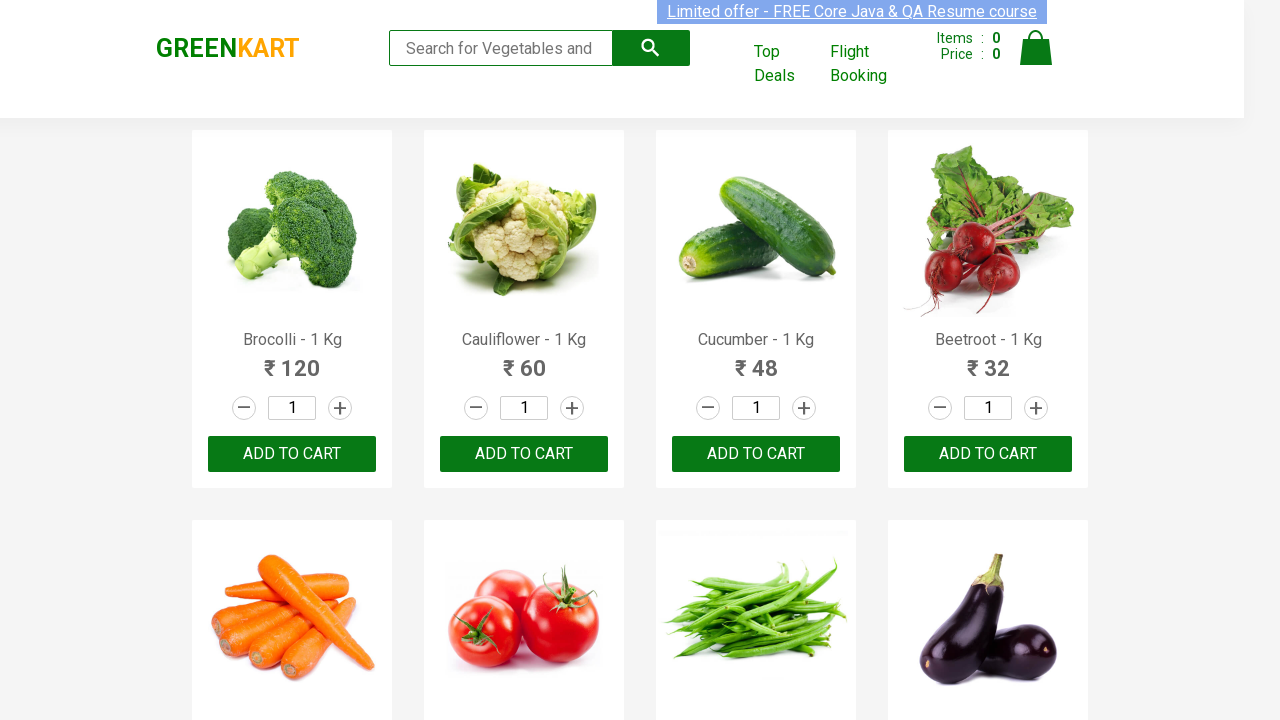

Retrieved text content from product element 4
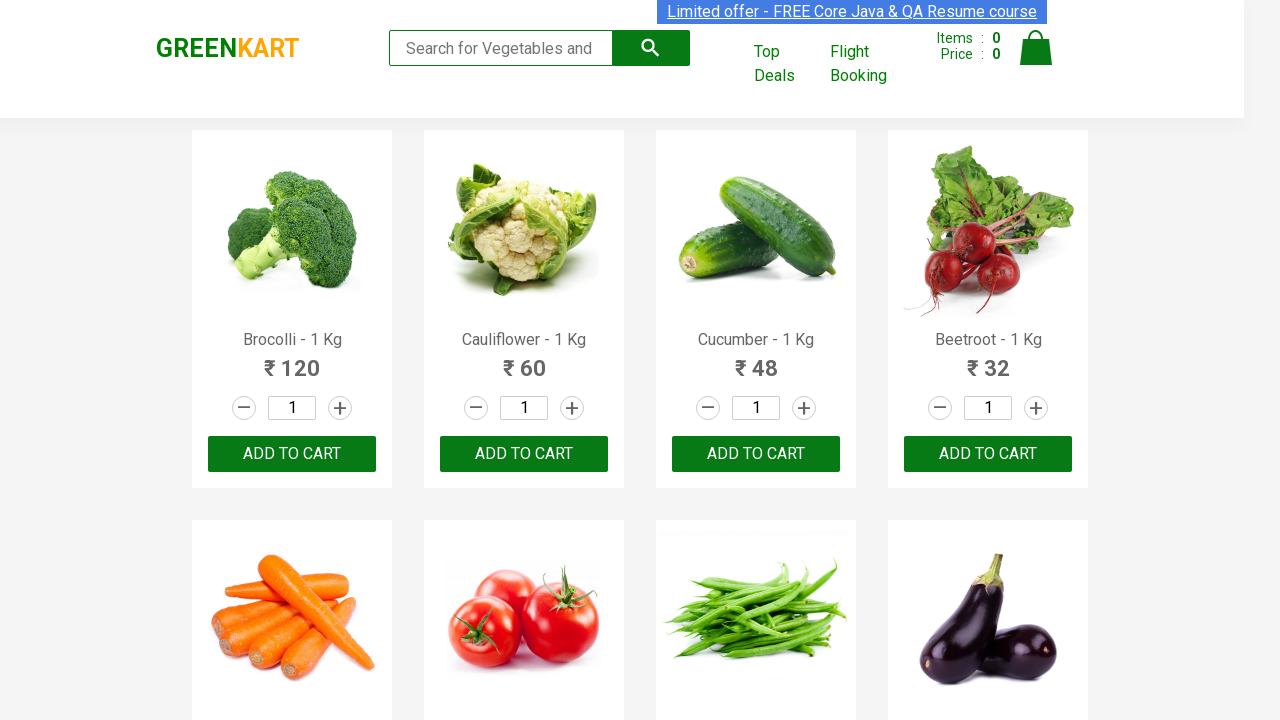

Clicked 'Add to Cart' button for Carrot at (292, 360) on xpath=//div[@class='product-action']/button >> nth=4
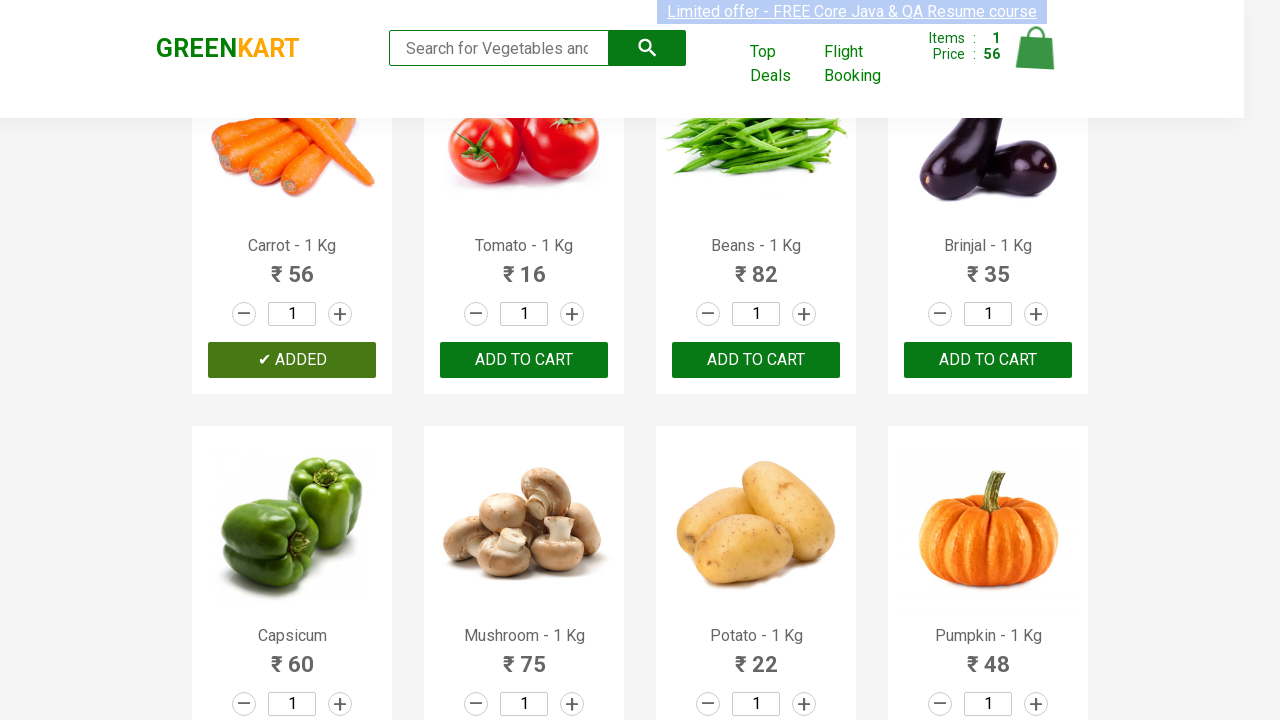

Retrieved text content from product element 5
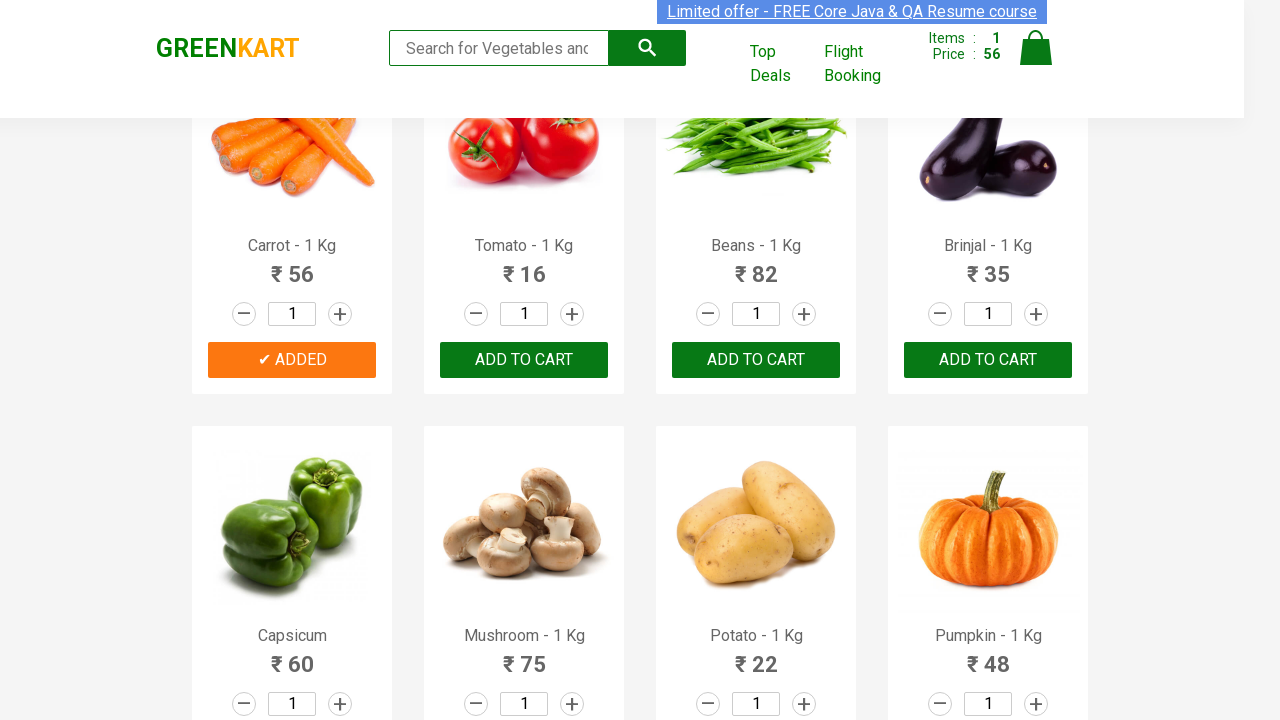

Retrieved text content from product element 6
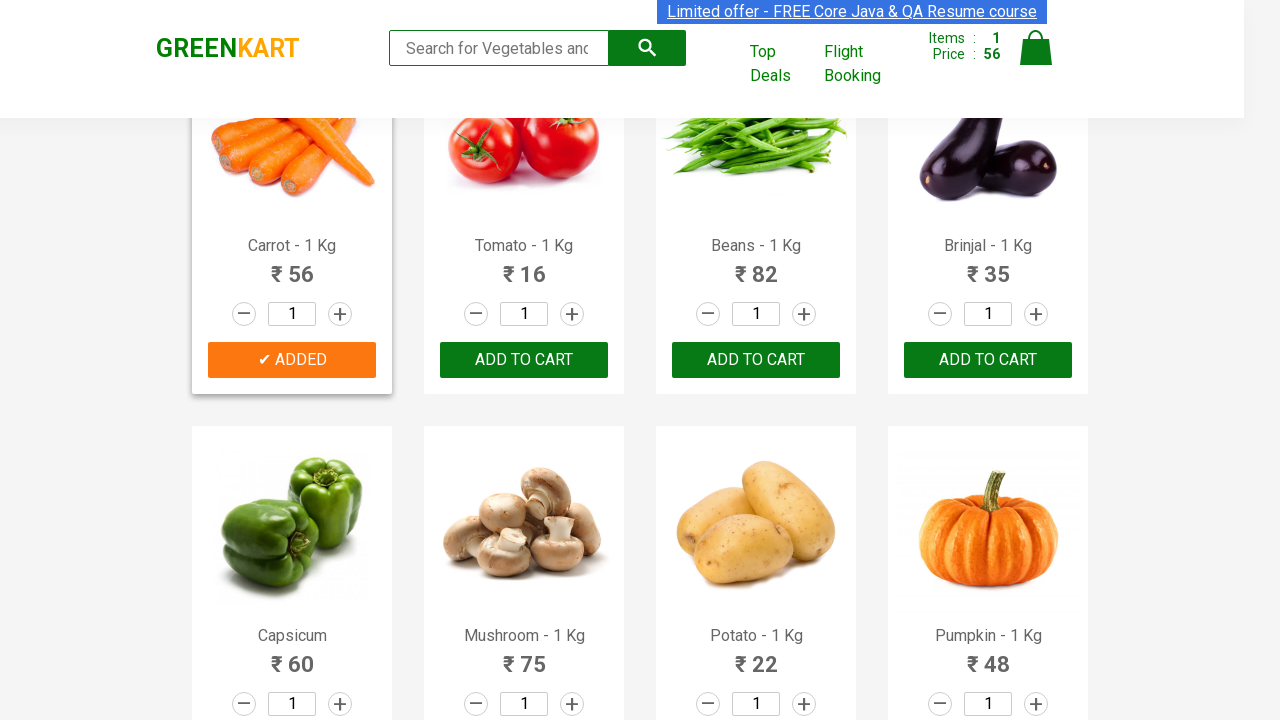

Retrieved text content from product element 7
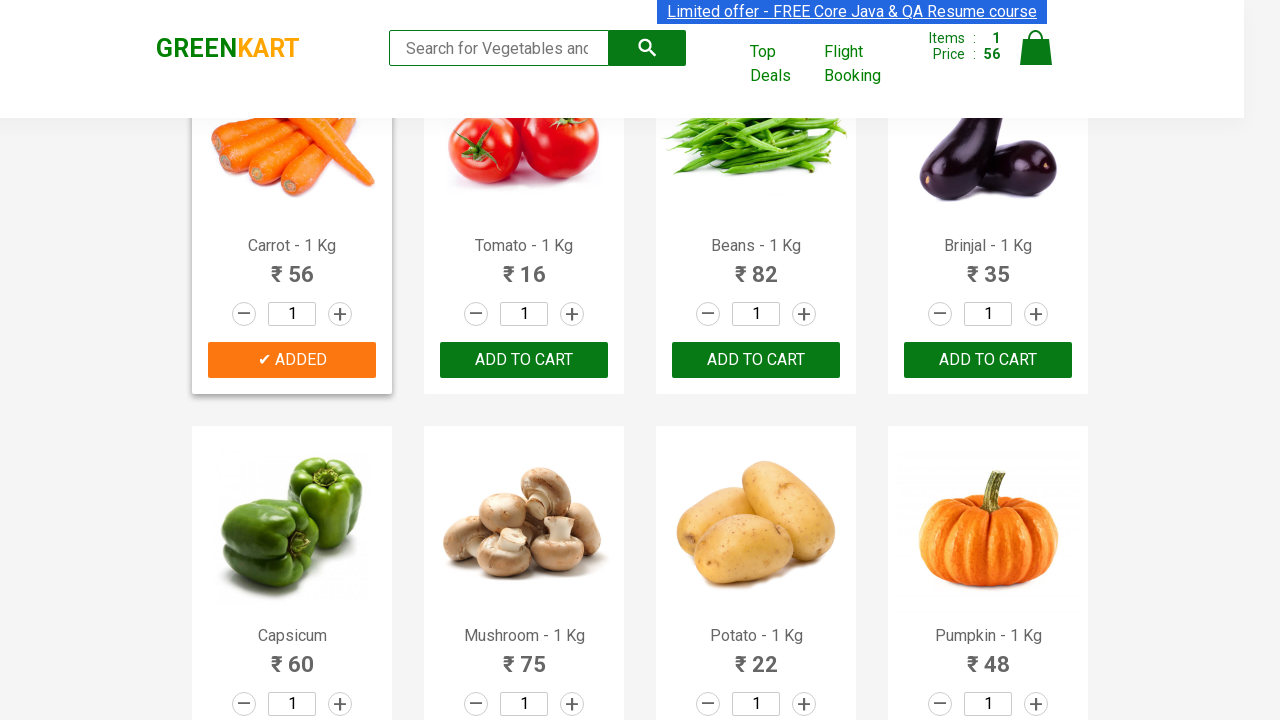

Retrieved text content from product element 8
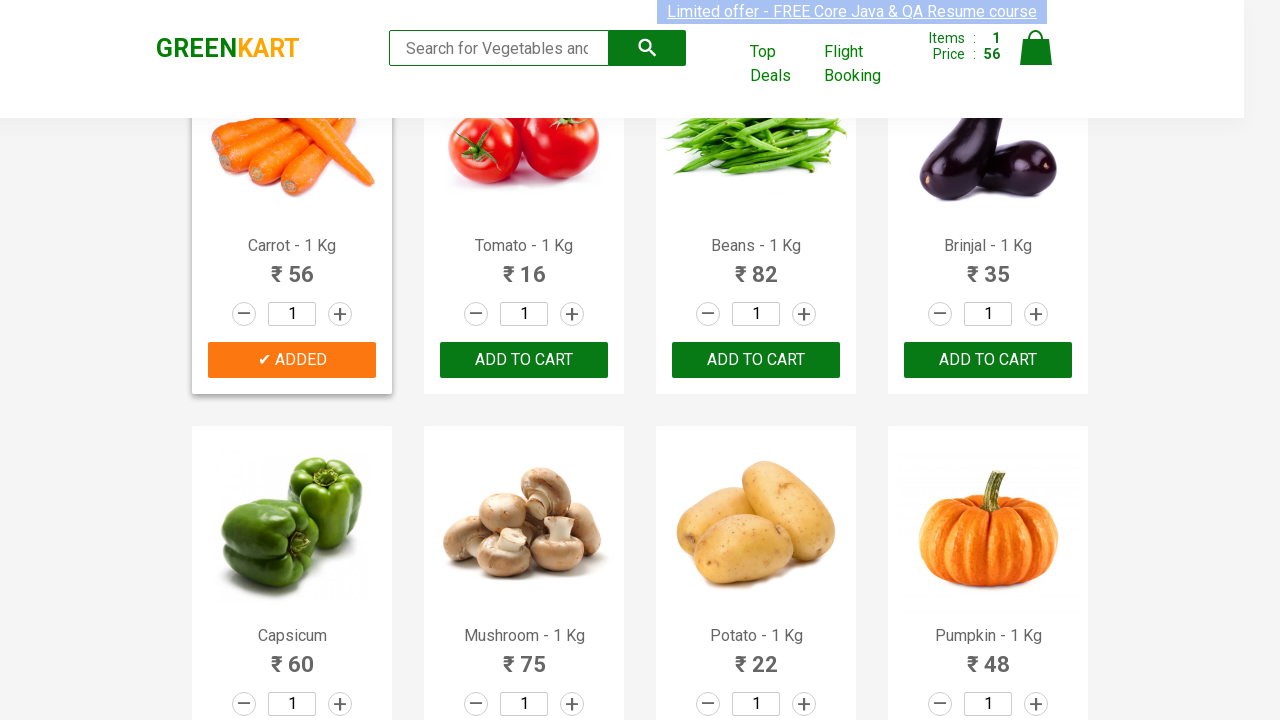

Retrieved text content from product element 9
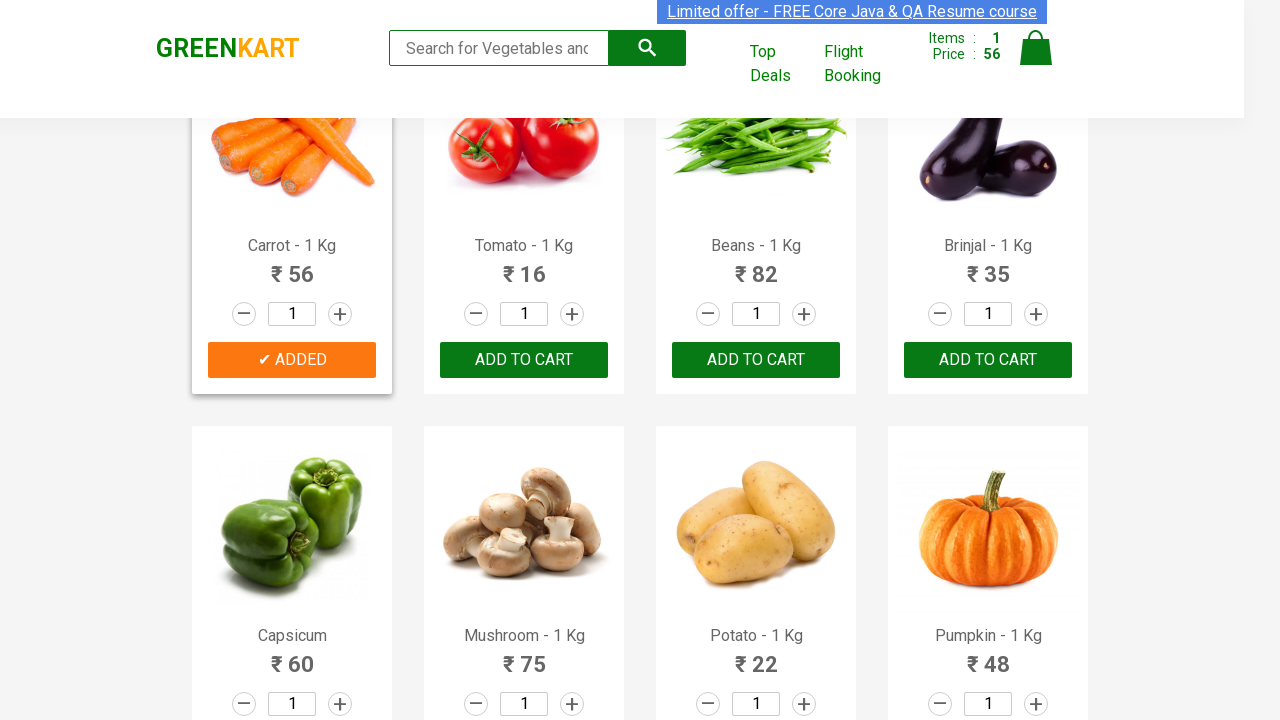

Clicked 'Add to Cart' button for Mushroom at (524, 360) on xpath=//div[@class='product-action']/button >> nth=9
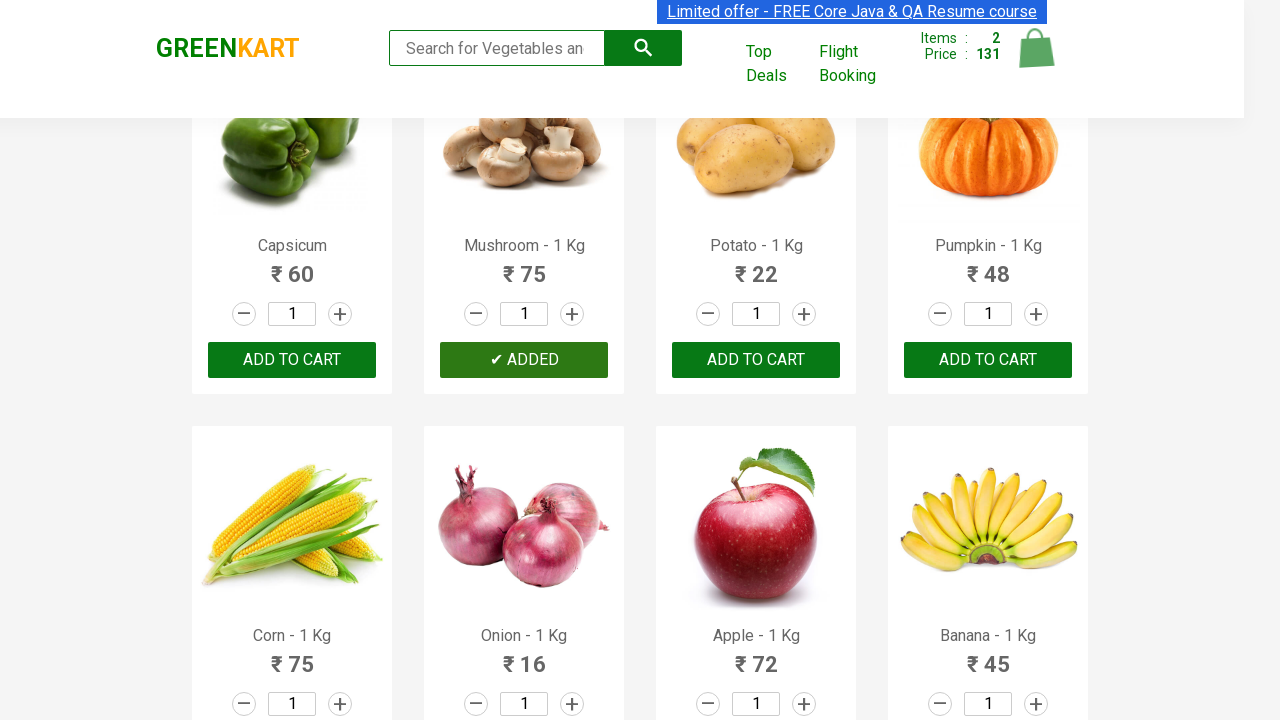

Retrieved text content from product element 10
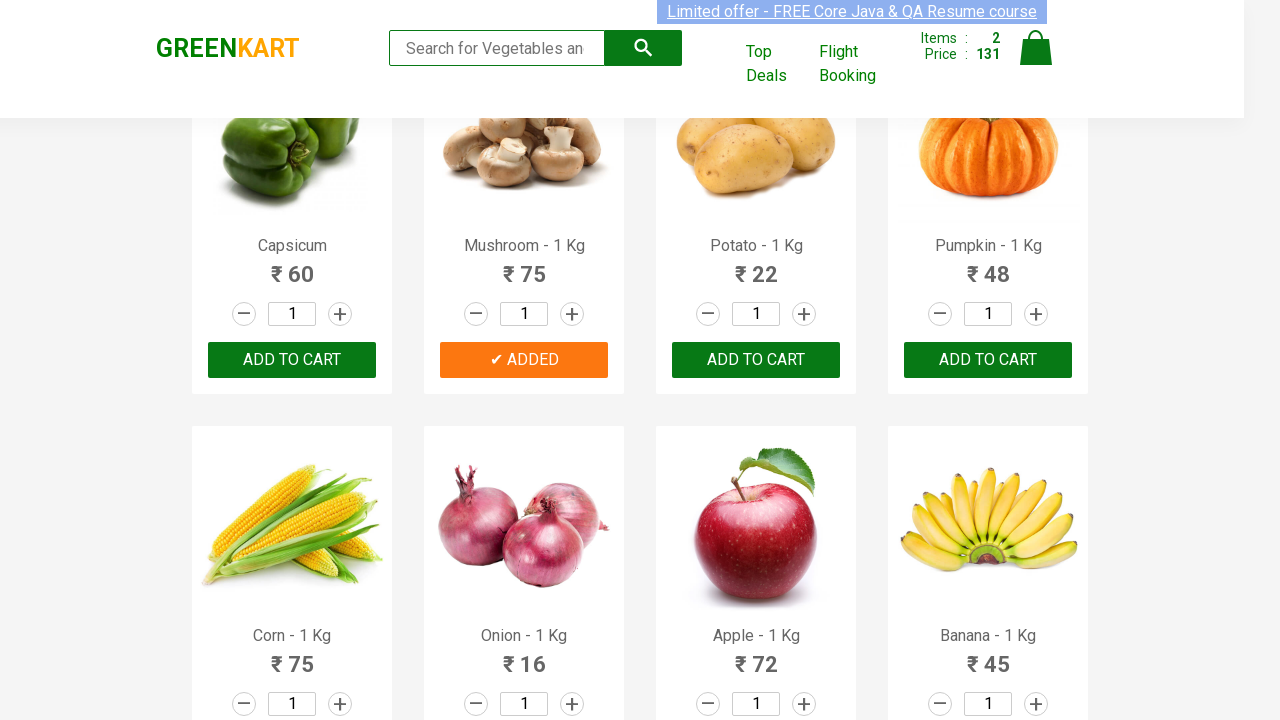

Clicked 'Add to Cart' button for Potato at (756, 360) on xpath=//div[@class='product-action']/button >> nth=10
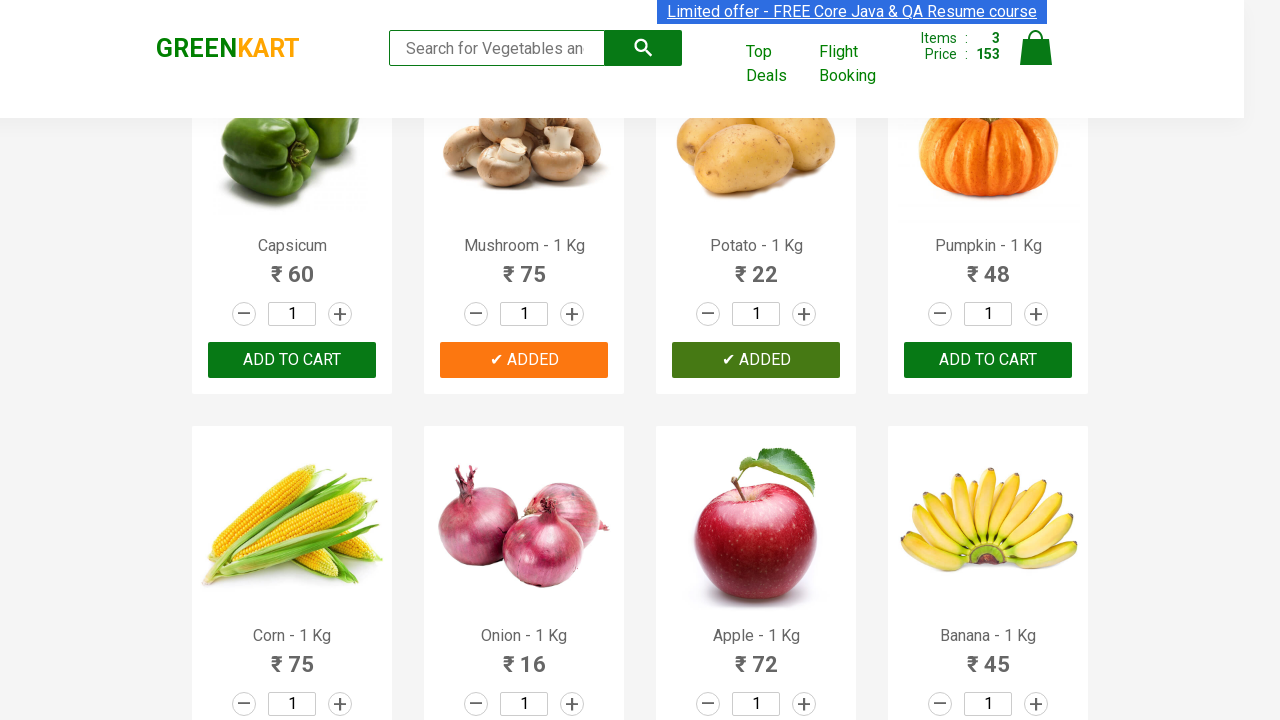

Retrieved text content from product element 11
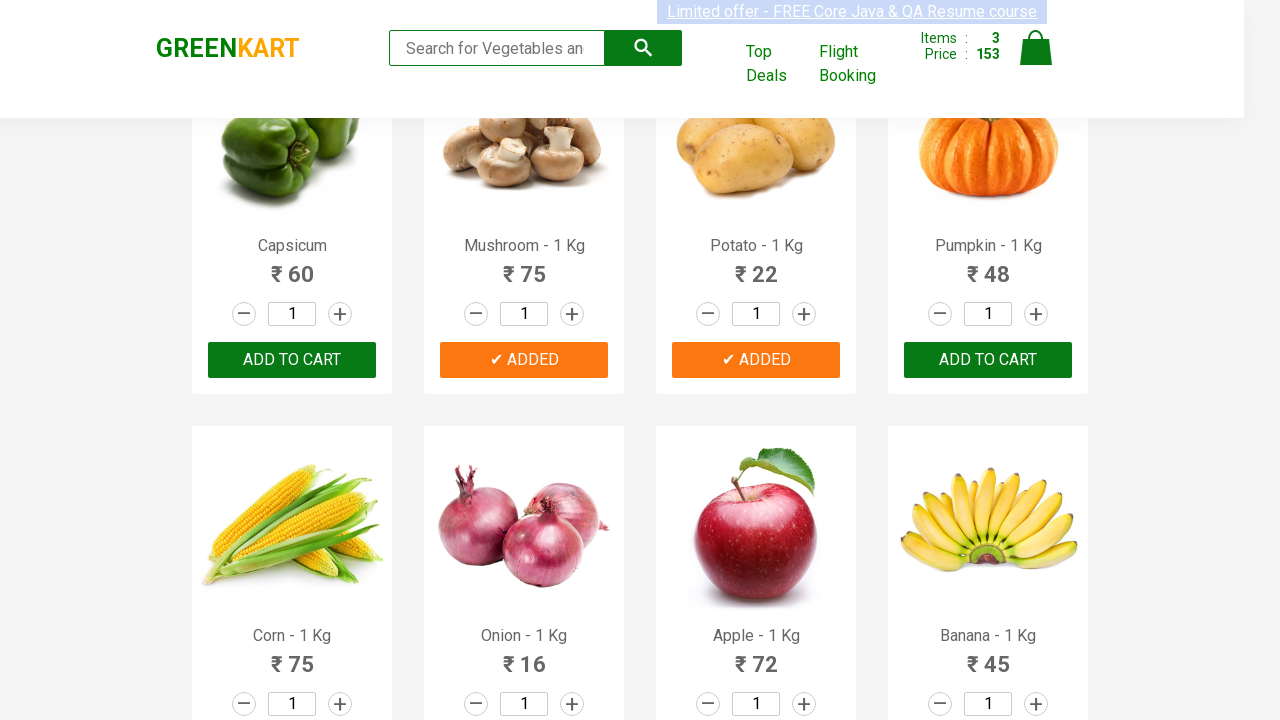

Retrieved text content from product element 12
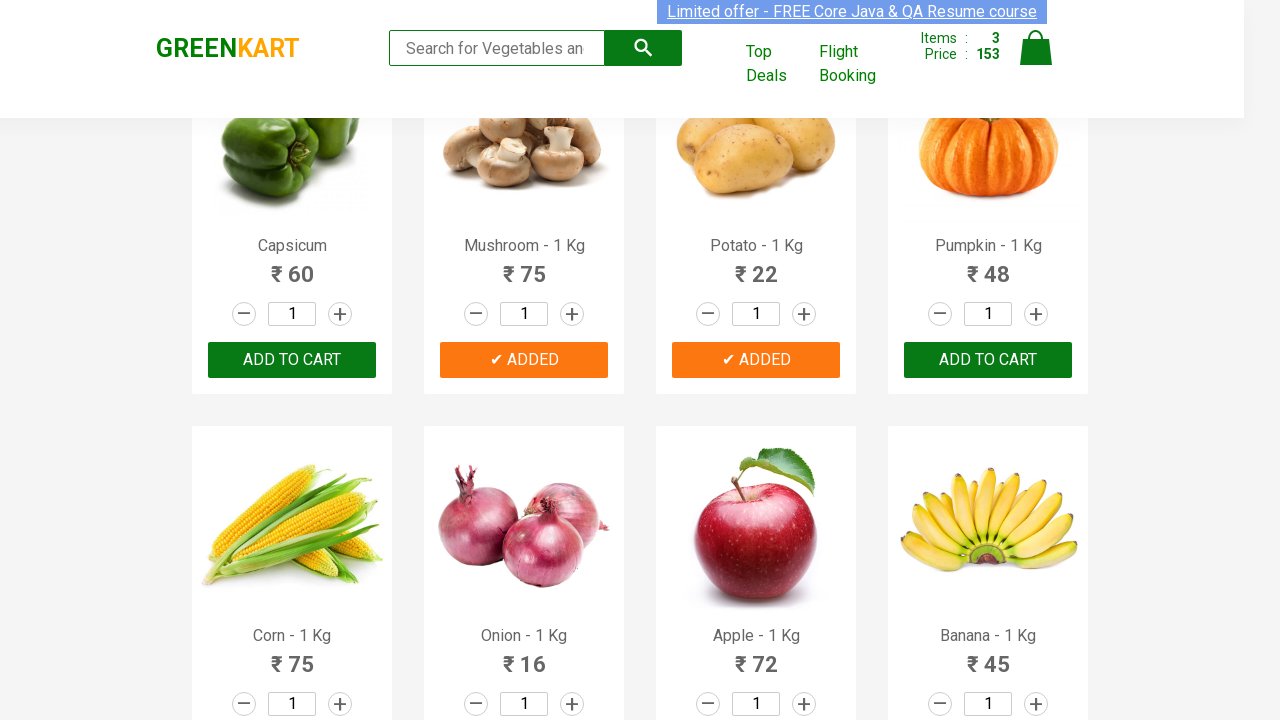

Retrieved text content from product element 13
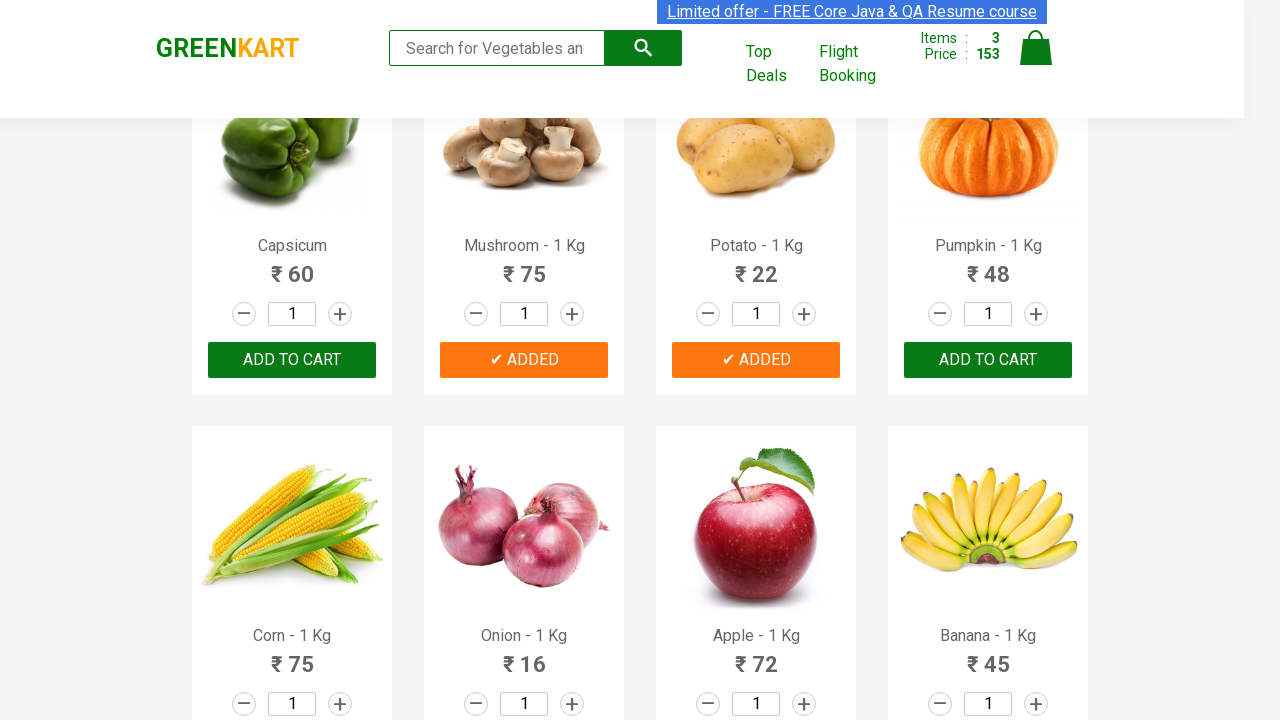

Retrieved text content from product element 14
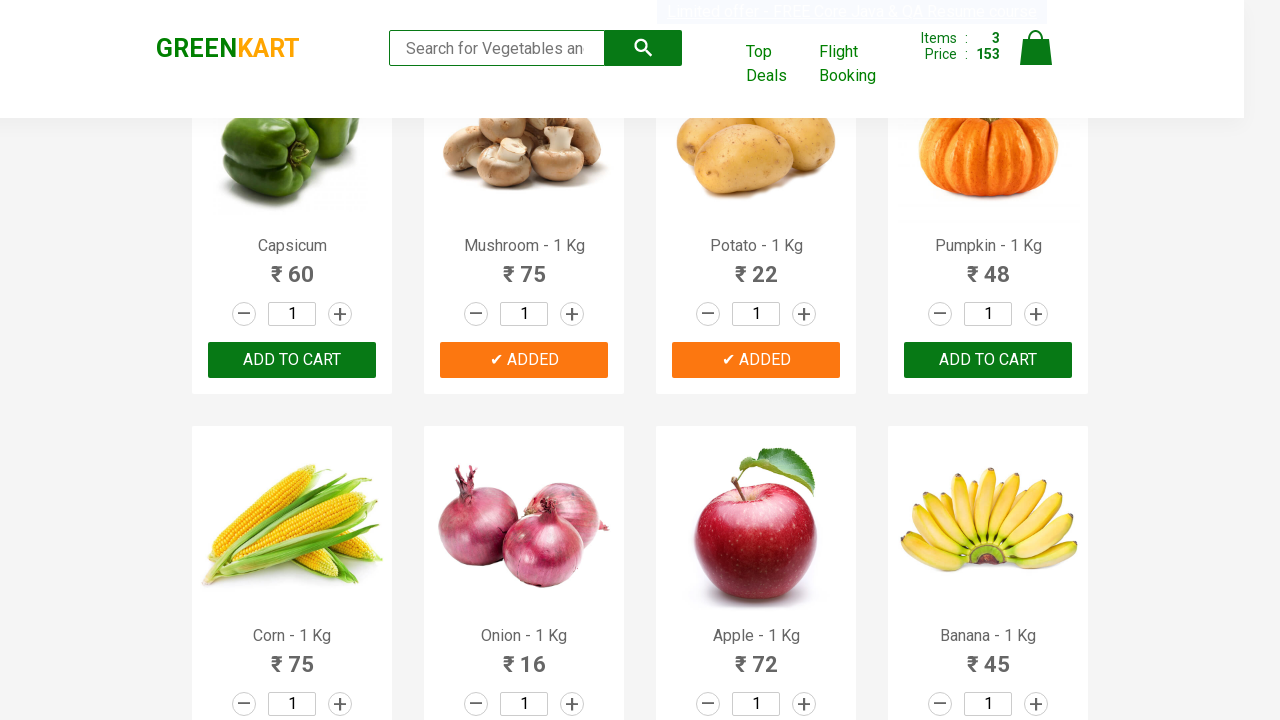

Clicked 'Add to Cart' button for Apple at (756, 360) on xpath=//div[@class='product-action']/button >> nth=14
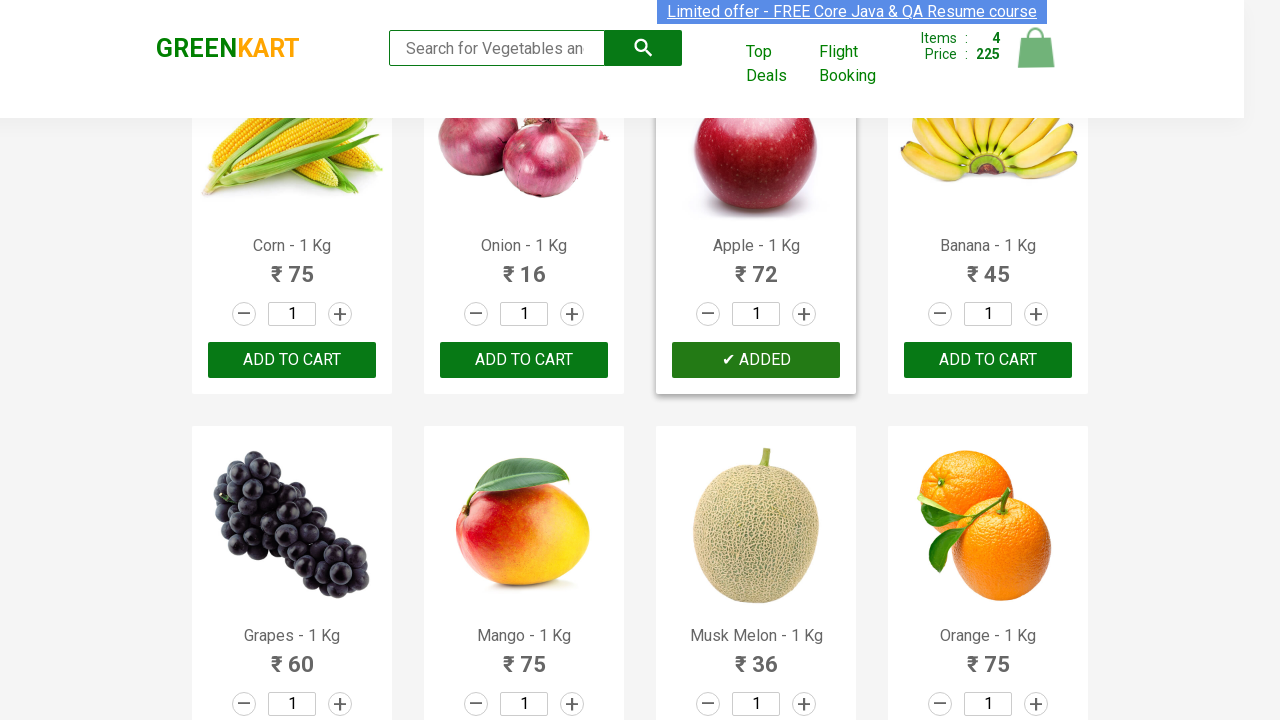

Retrieved text content from product element 15
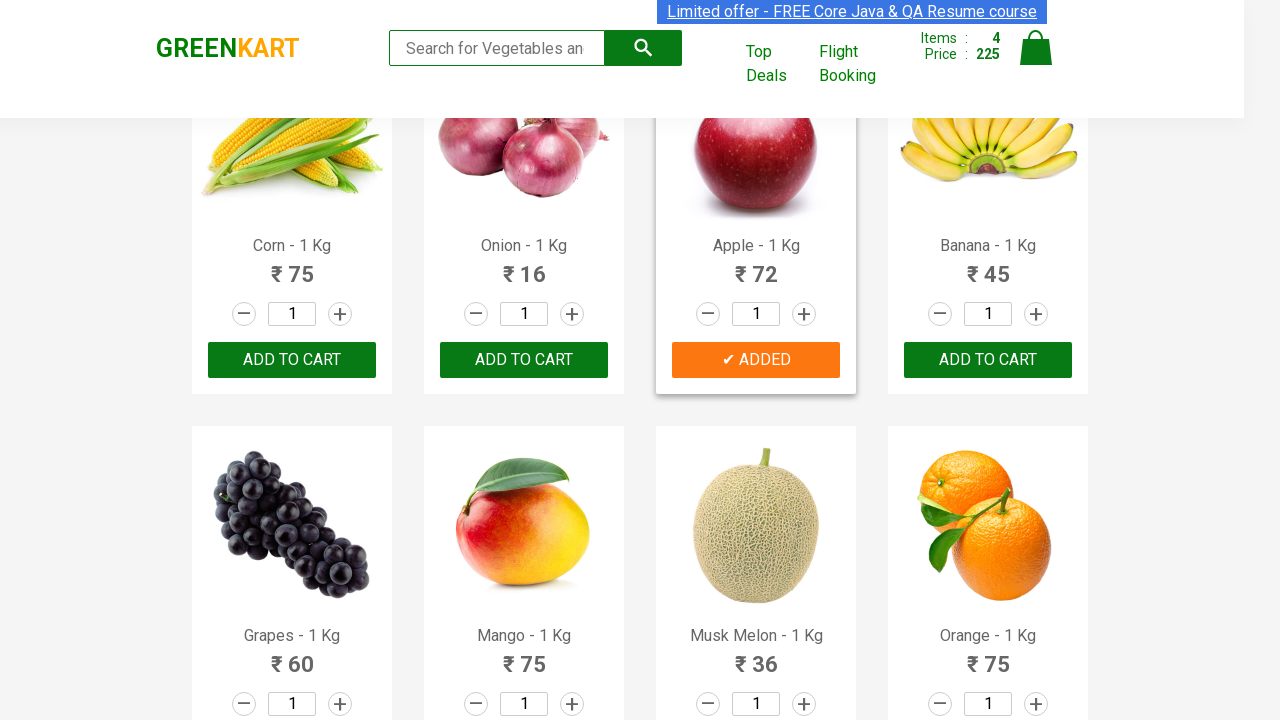

Retrieved text content from product element 16
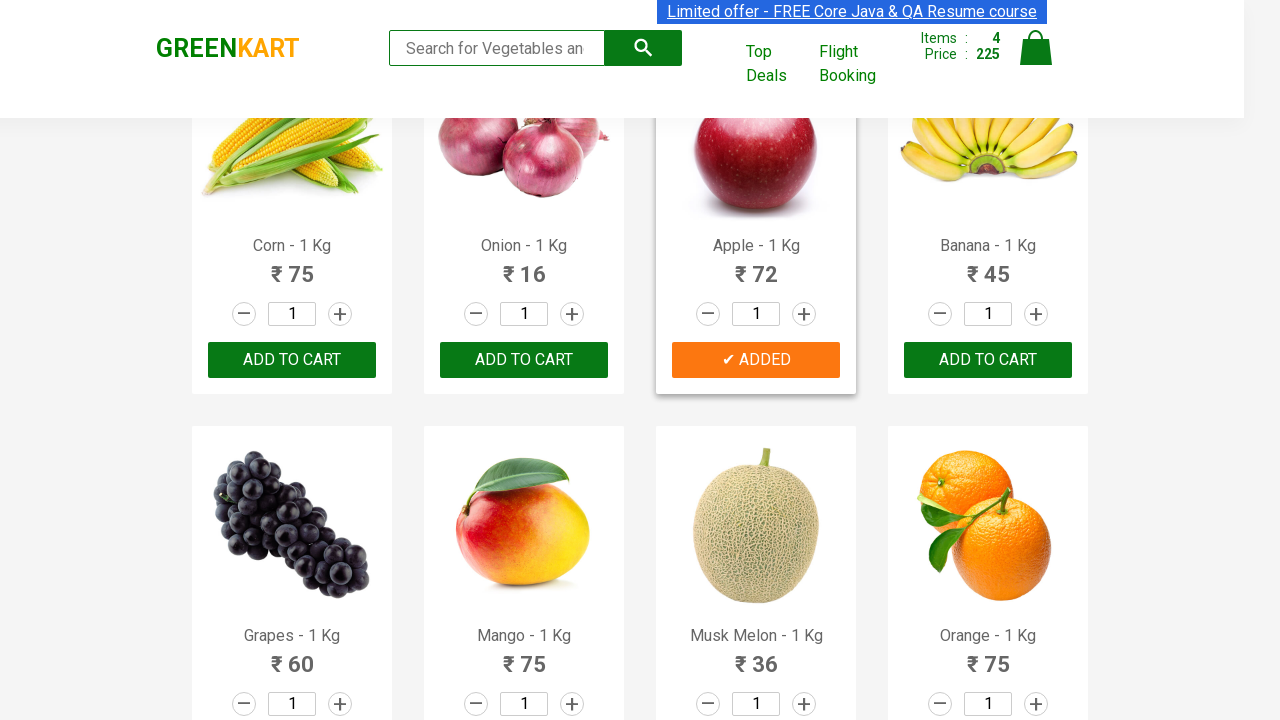

Retrieved text content from product element 17
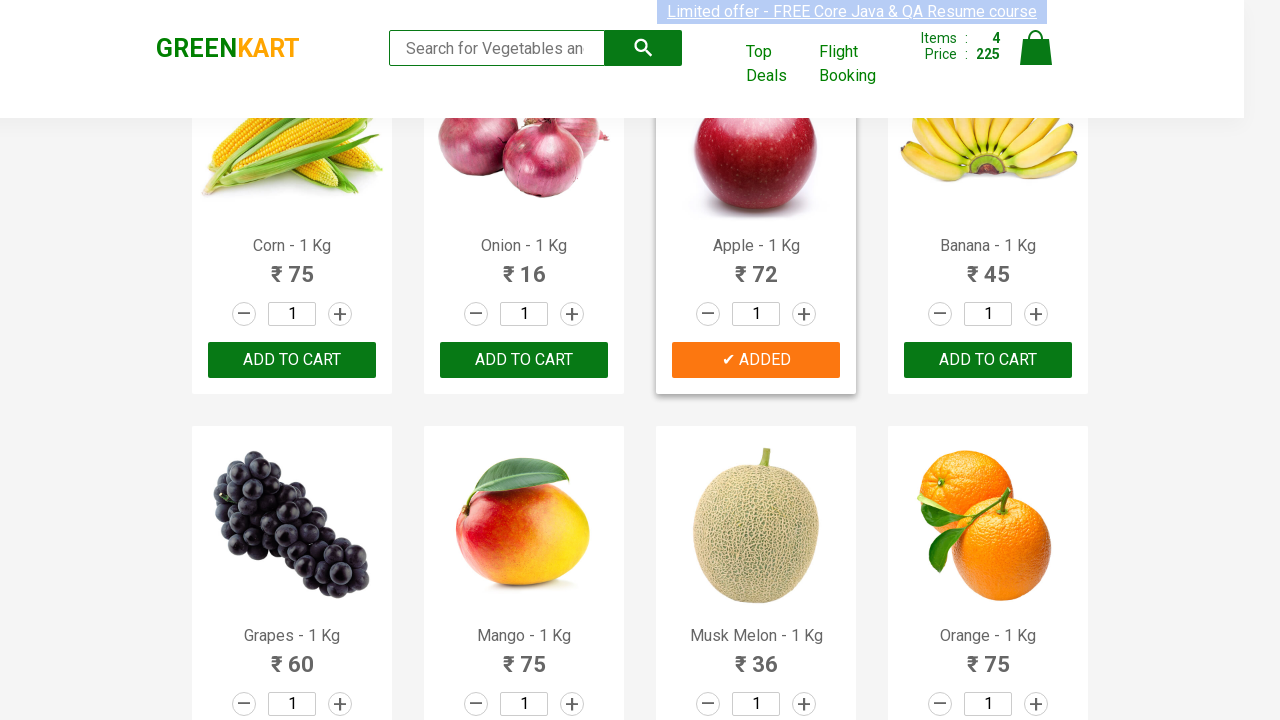

Retrieved text content from product element 18
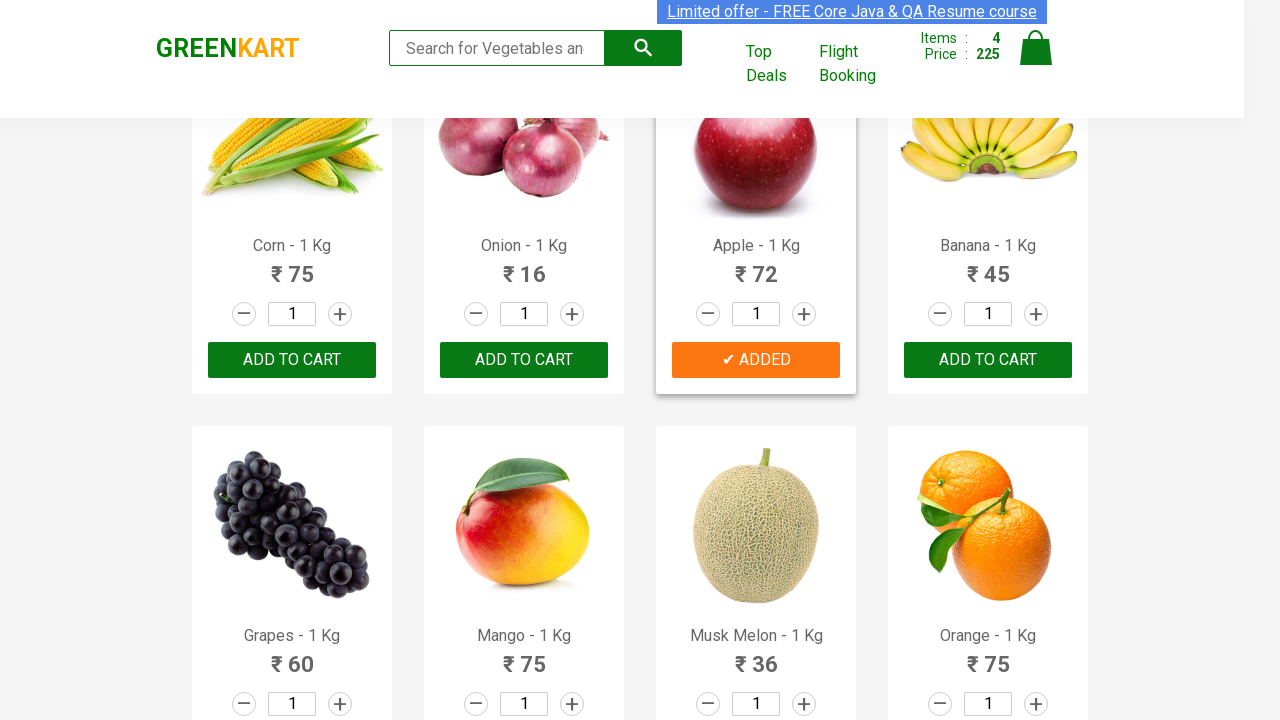

Retrieved text content from product element 19
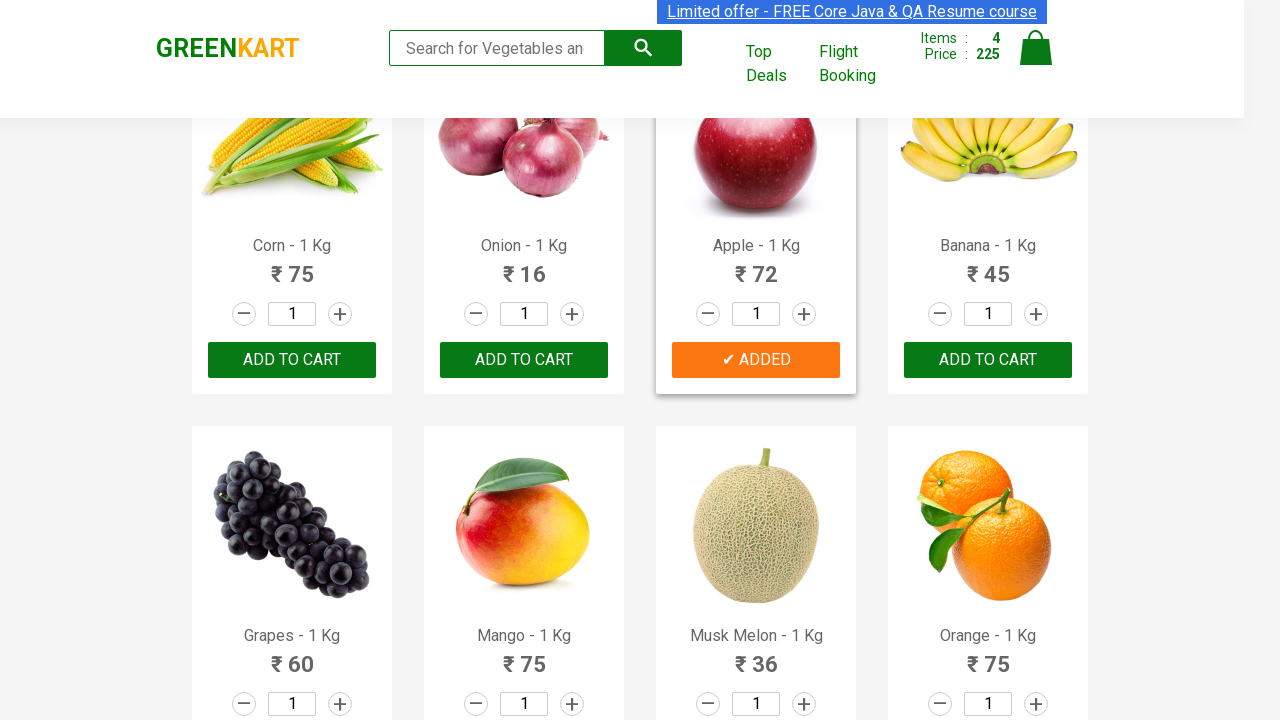

Retrieved text content from product element 20
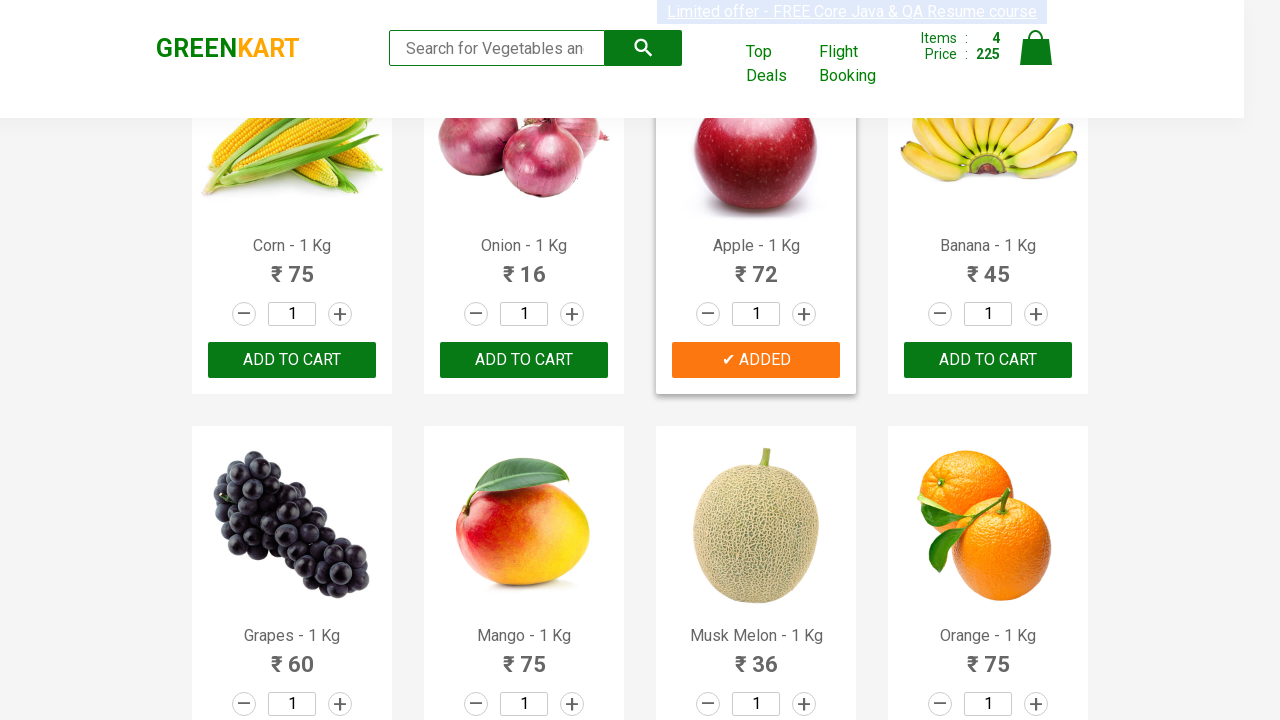

Retrieved text content from product element 21
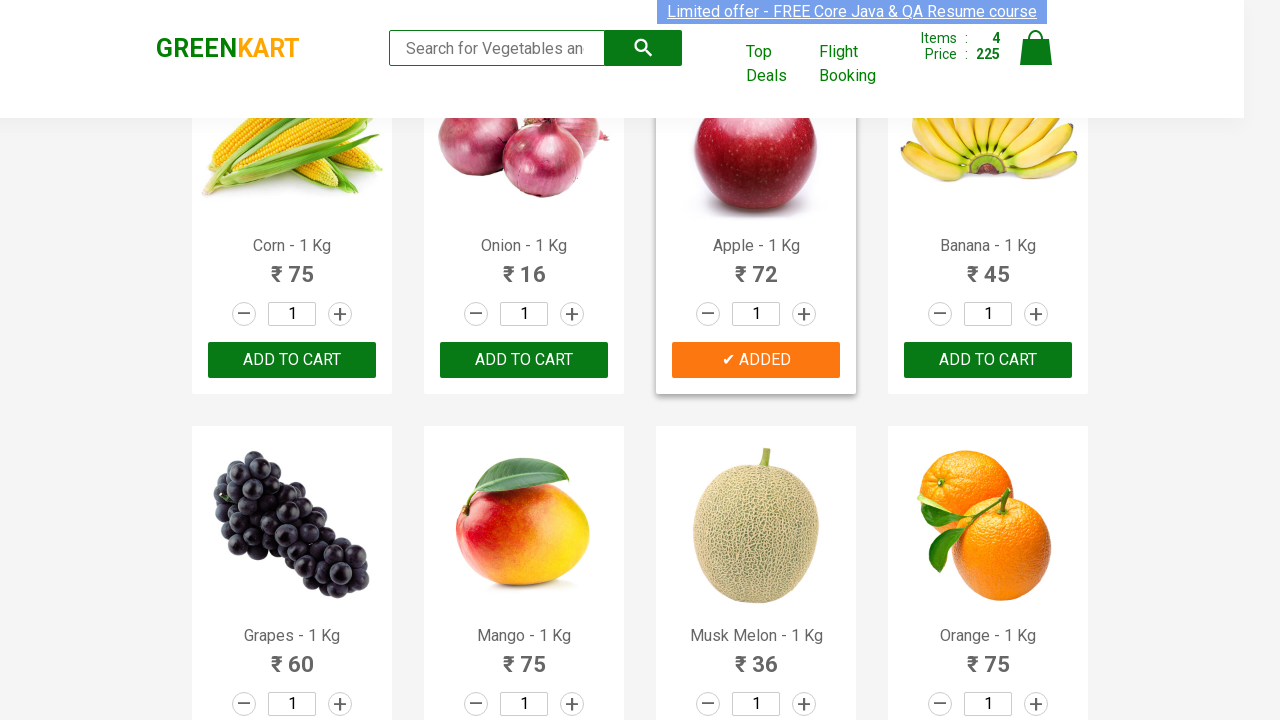

Retrieved text content from product element 22
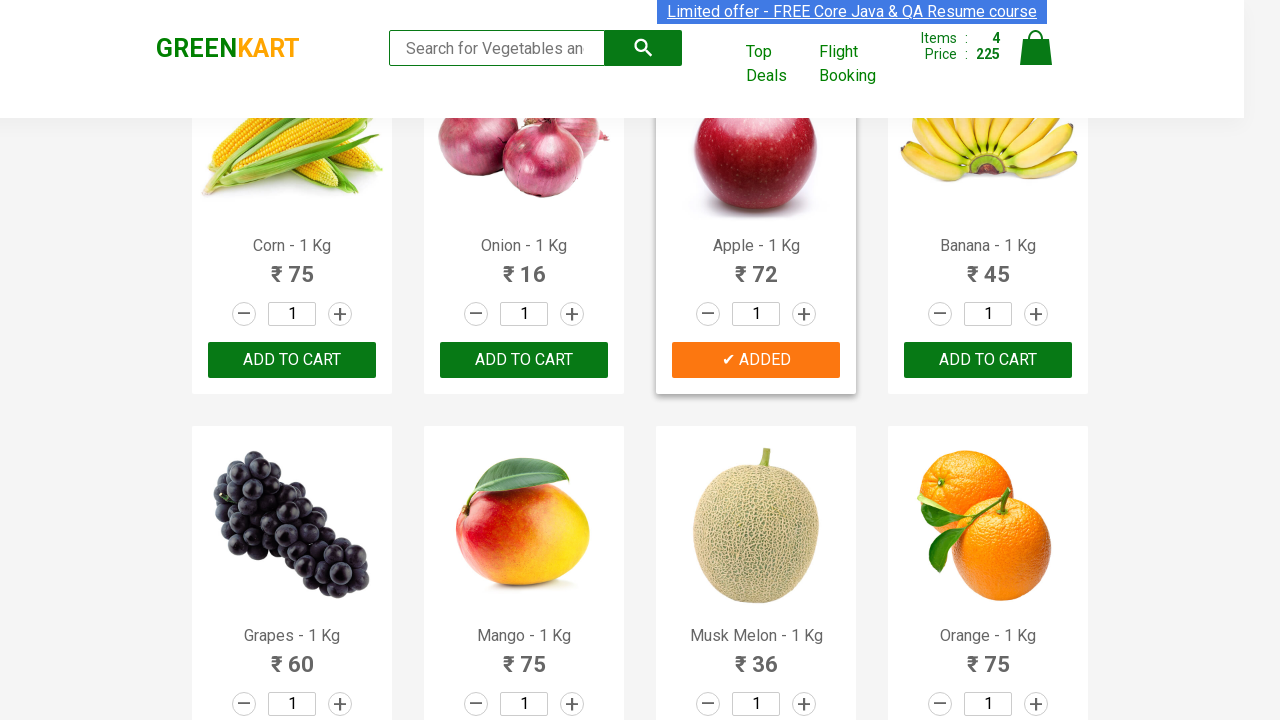

Retrieved text content from product element 23
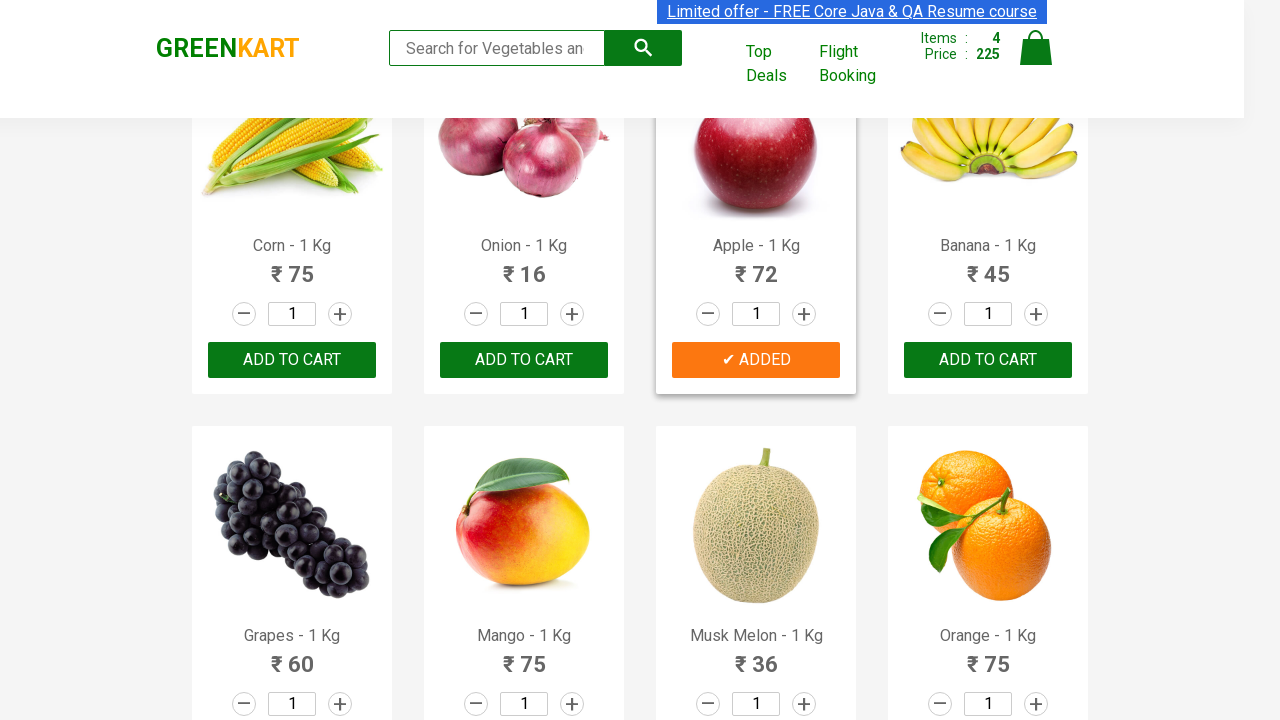

Retrieved text content from product element 24
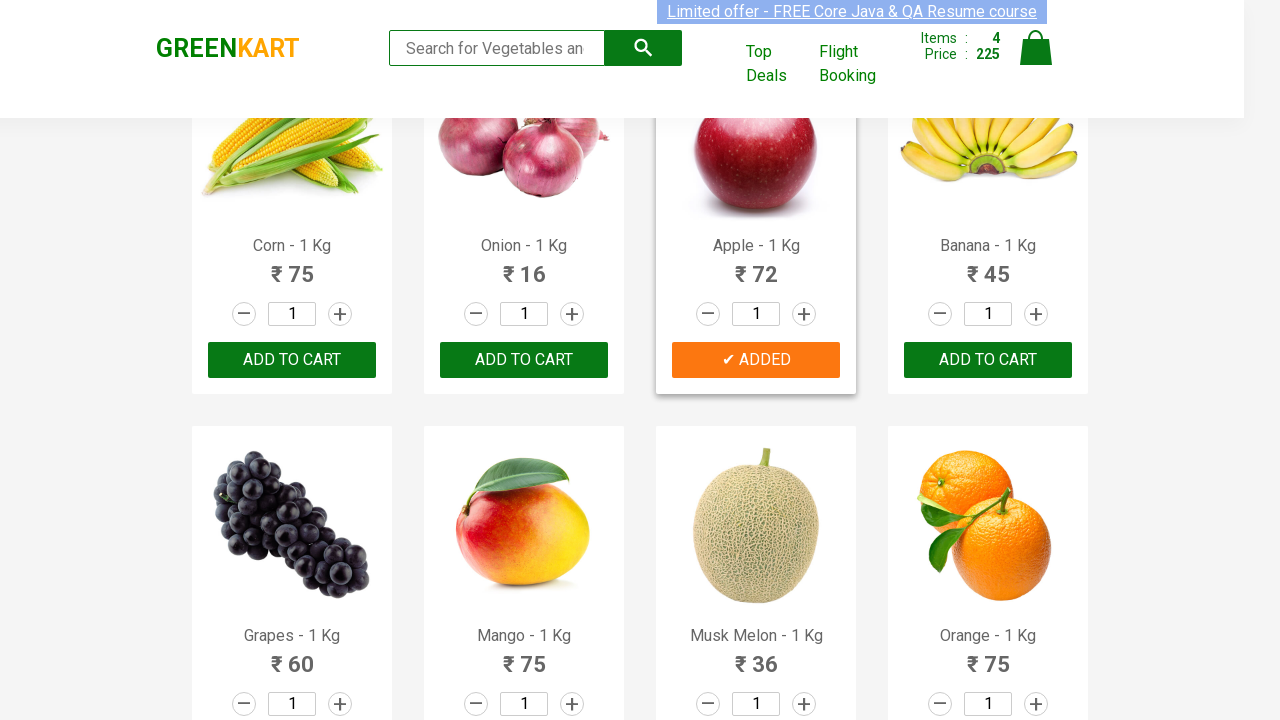

Retrieved text content from product element 25
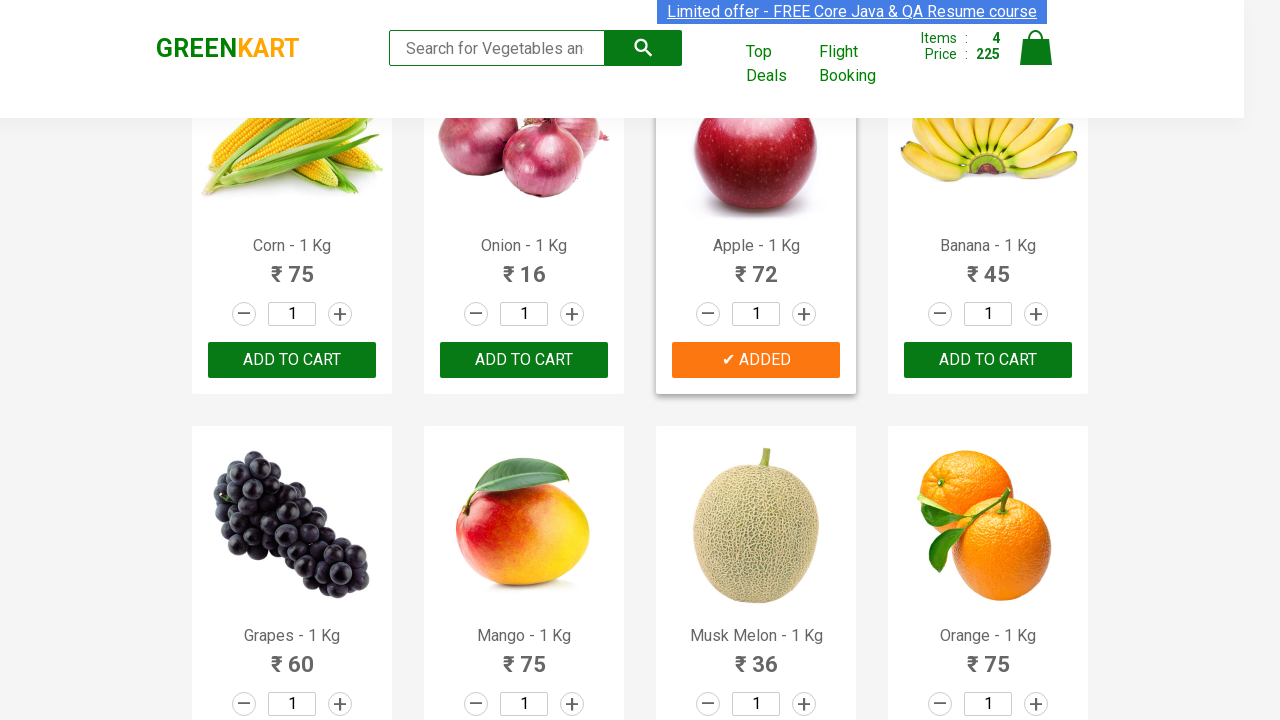

Retrieved text content from product element 26
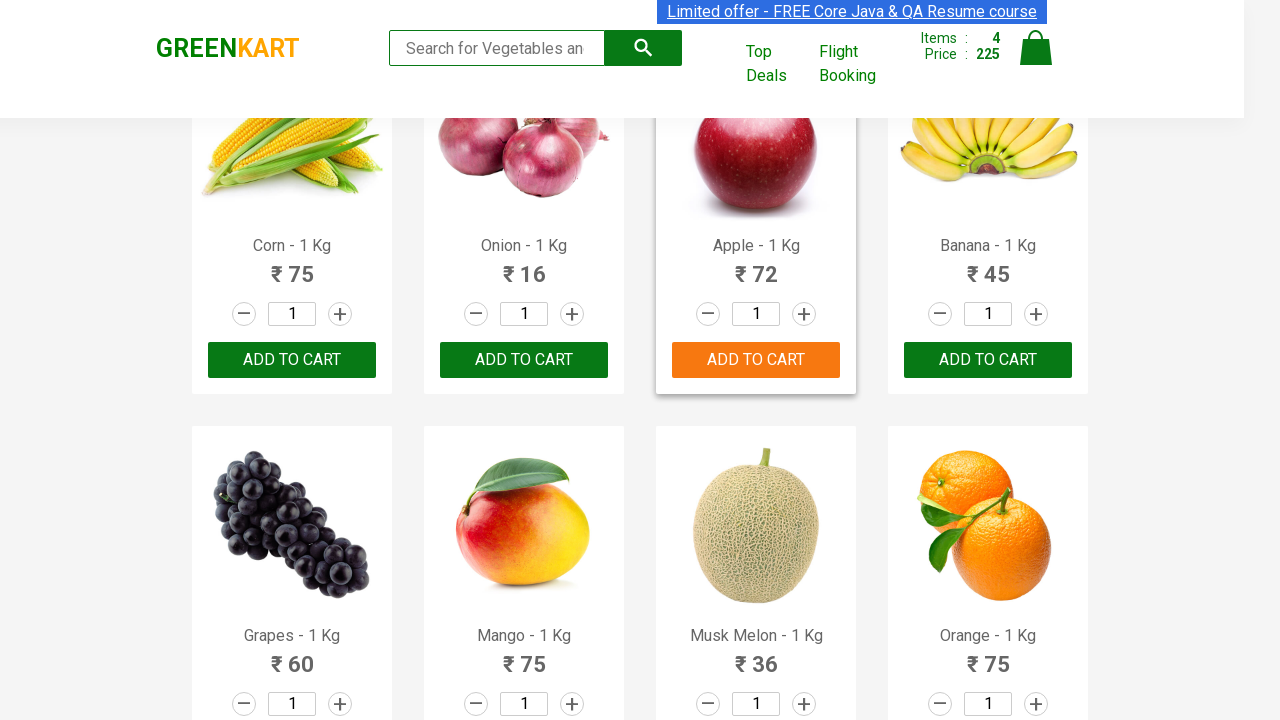

Retrieved text content from product element 27
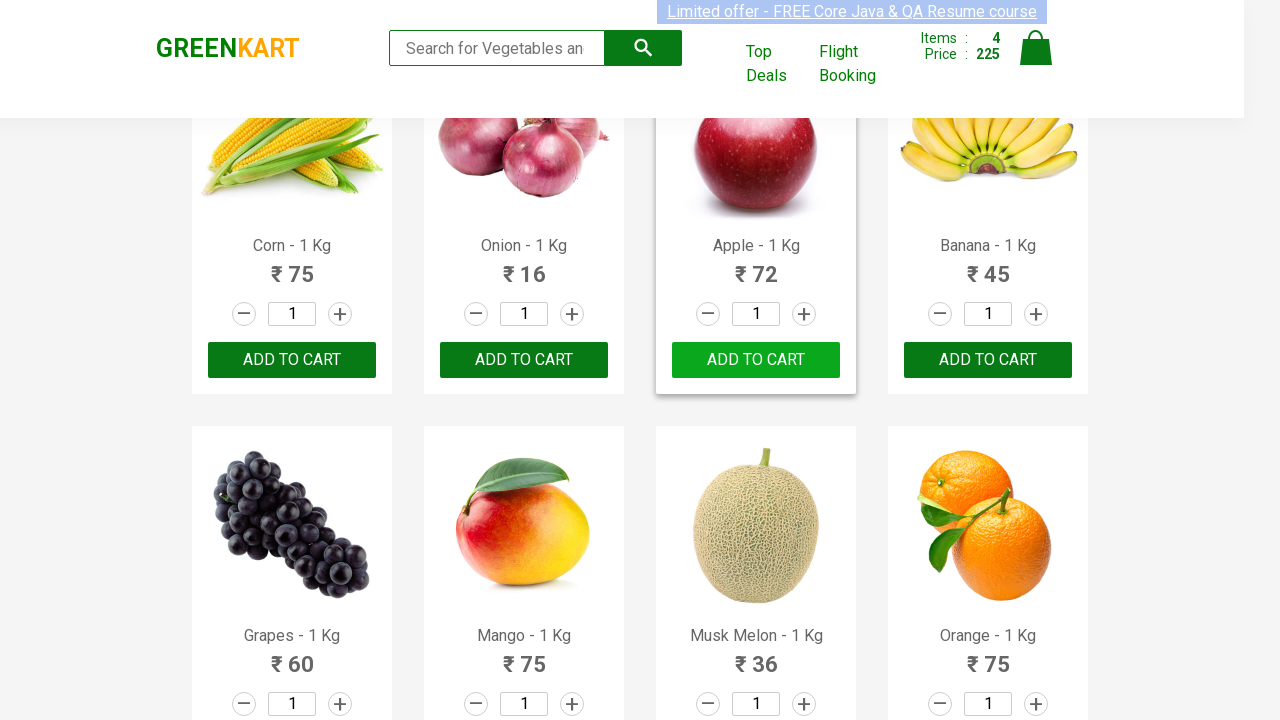

Retrieved text content from product element 28
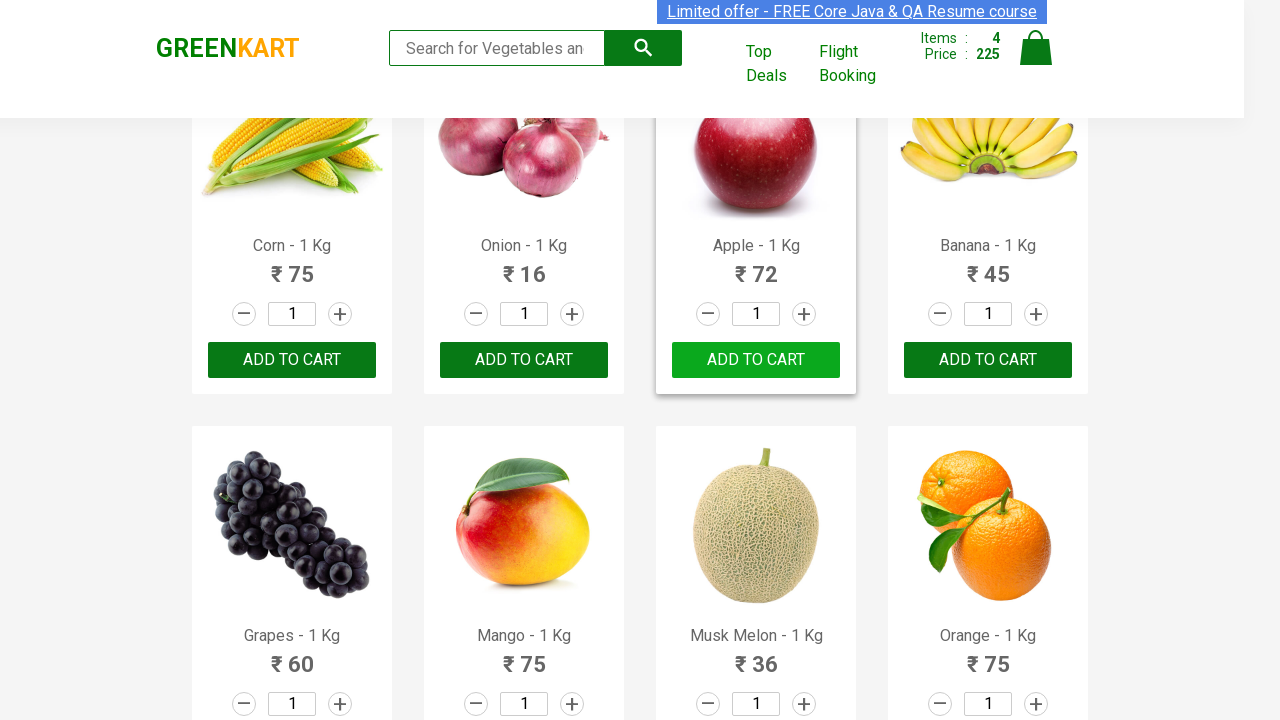

Retrieved text content from product element 29
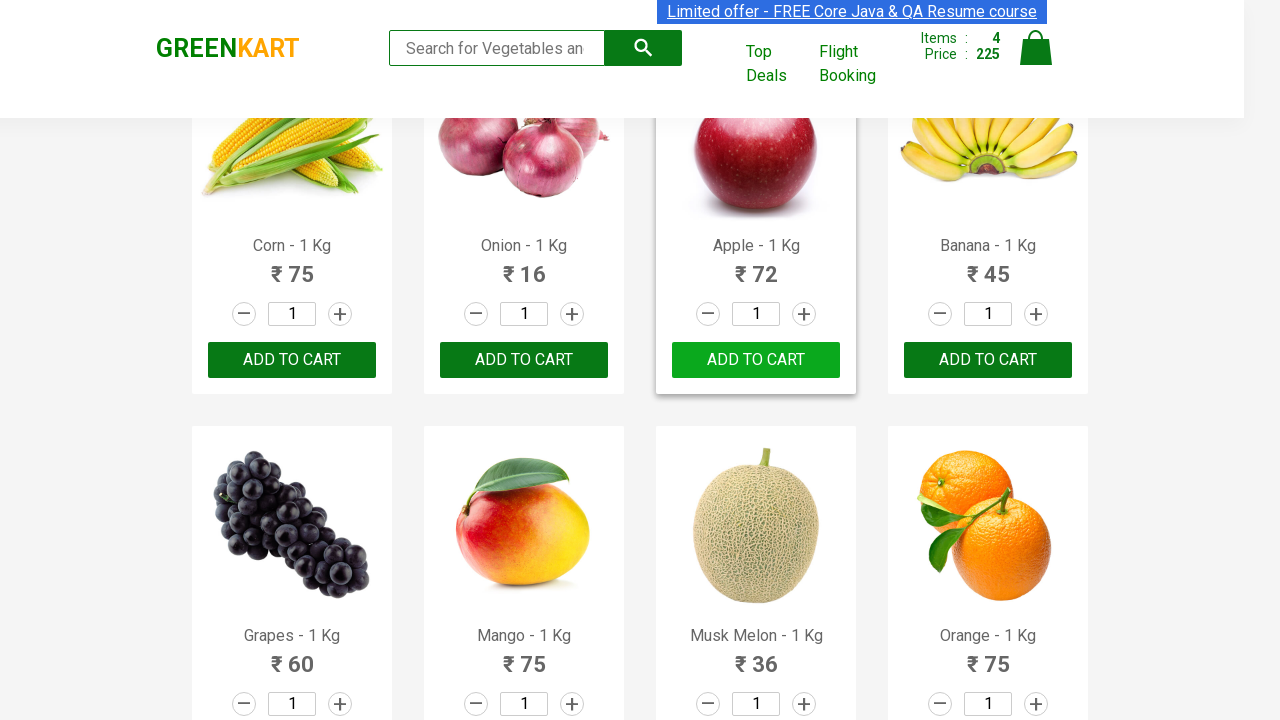

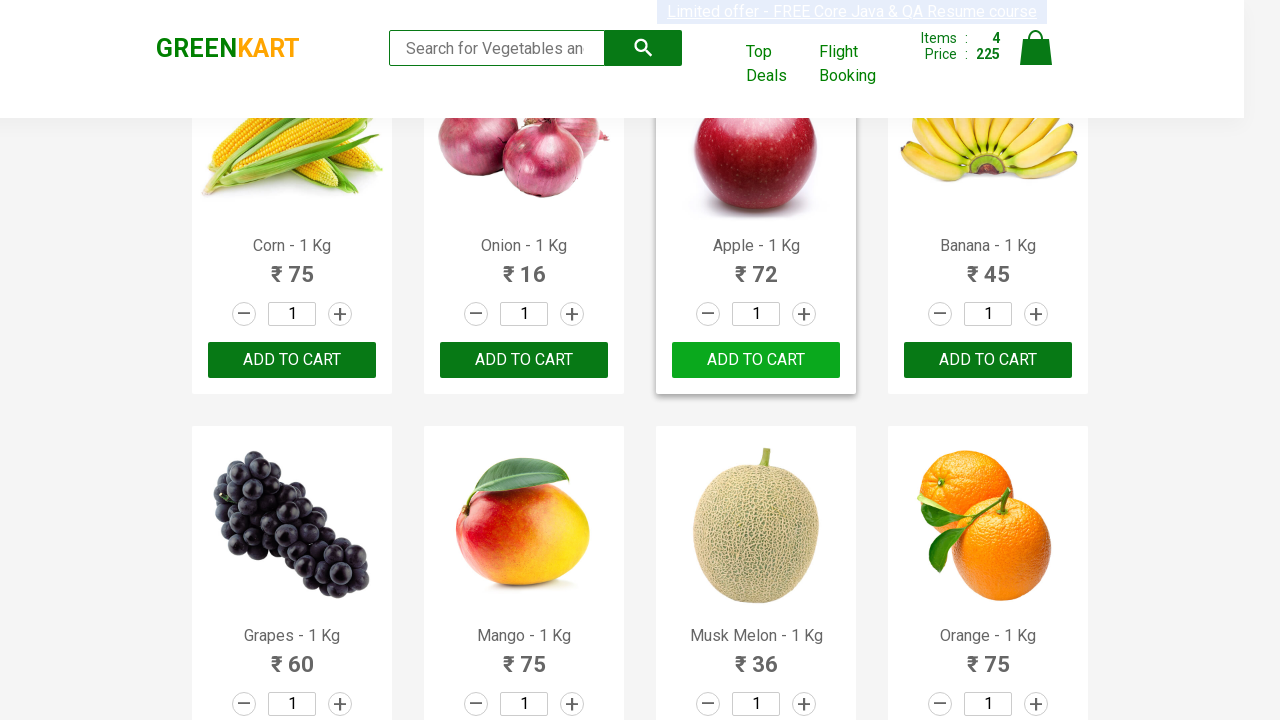